Fills out a Google Form with personal information including name, gender, email, address, and phone number

Starting URL: https://forms.gle/byizFVWdb1REcBtF7

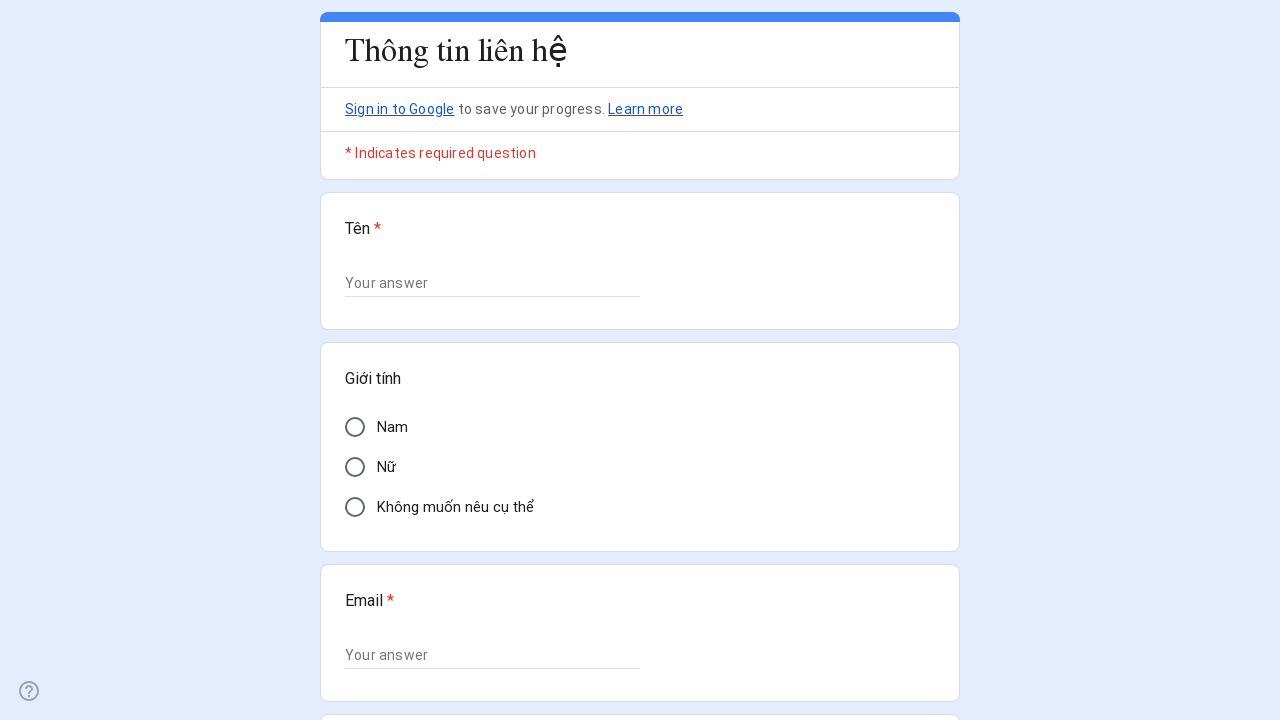

Form input fields loaded
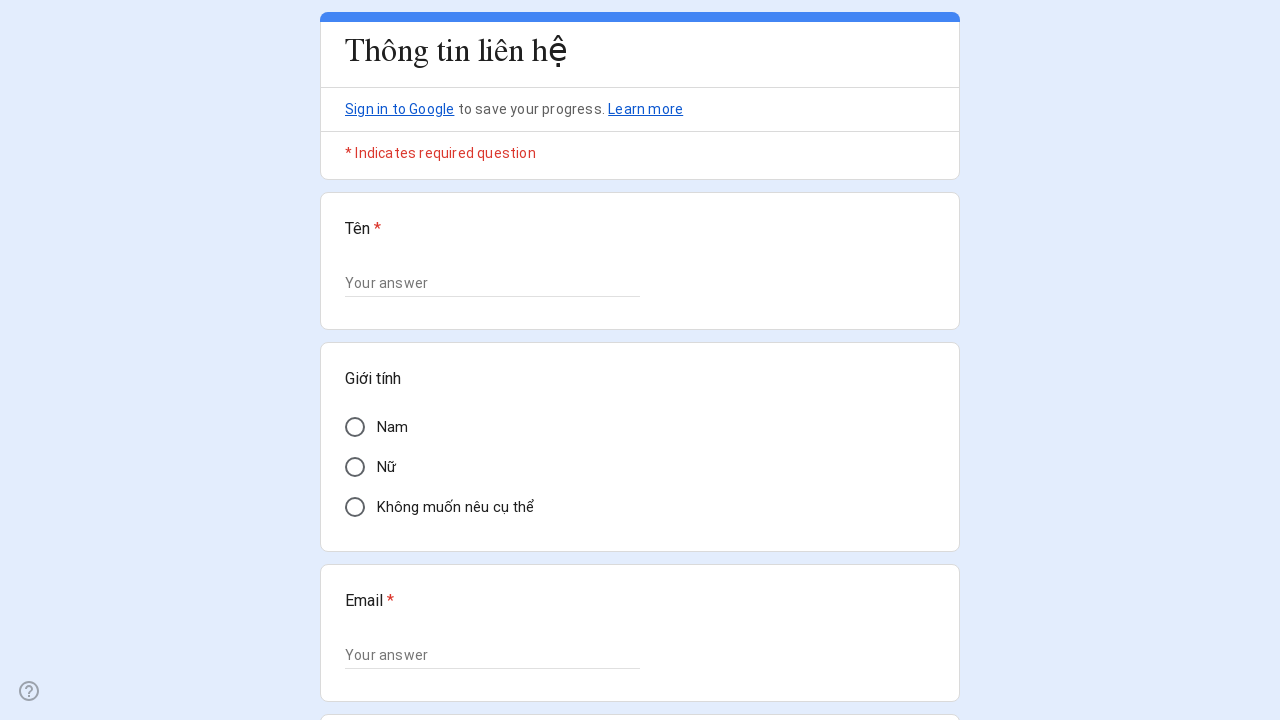

Located all text input fields on the form
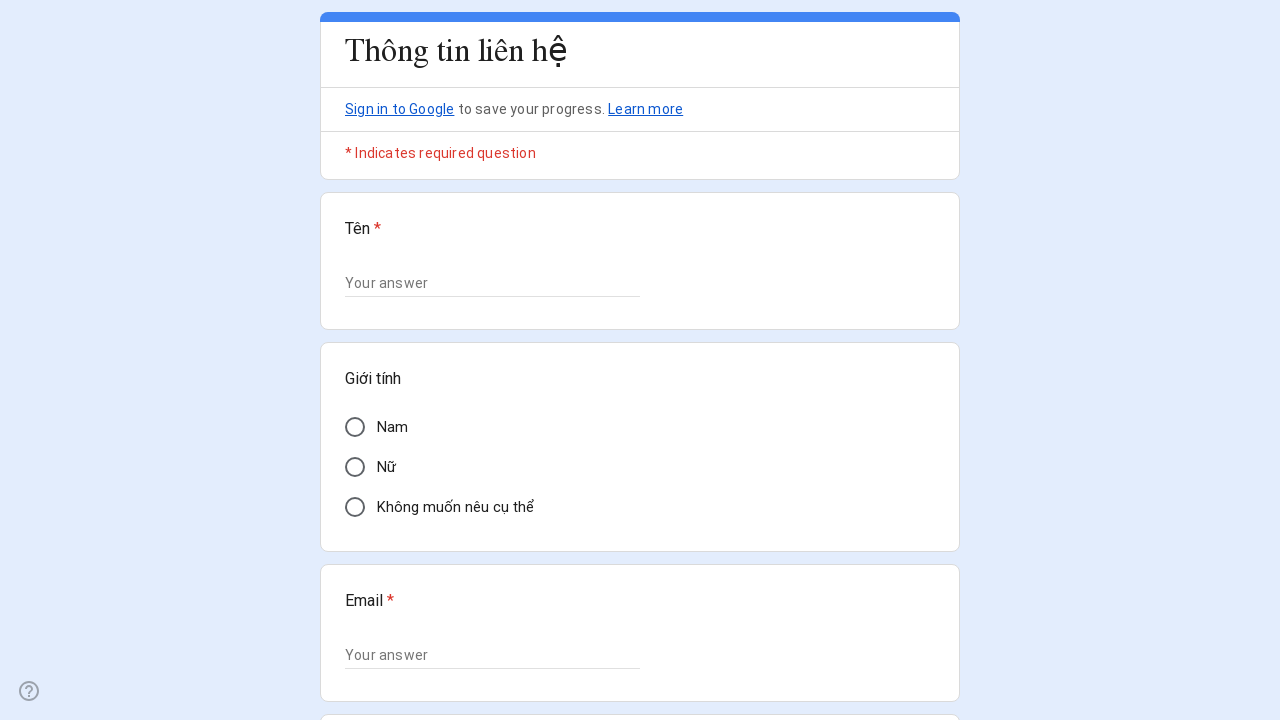

Filled in name field with 'Nguyễn Minh Anh' on input.whsOnd.zHQkBf >> nth=0
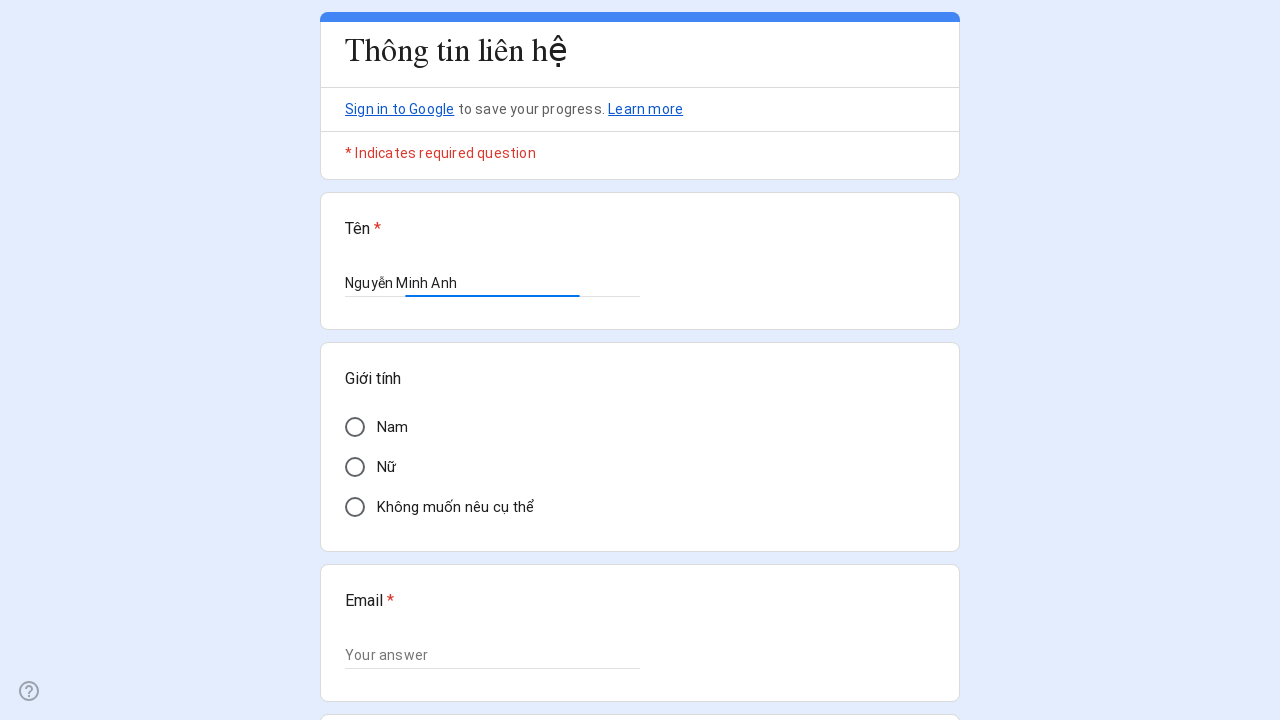

Filled in email field with 'nguyenanh523@gmail.com' on input.whsOnd.zHQkBf >> nth=1
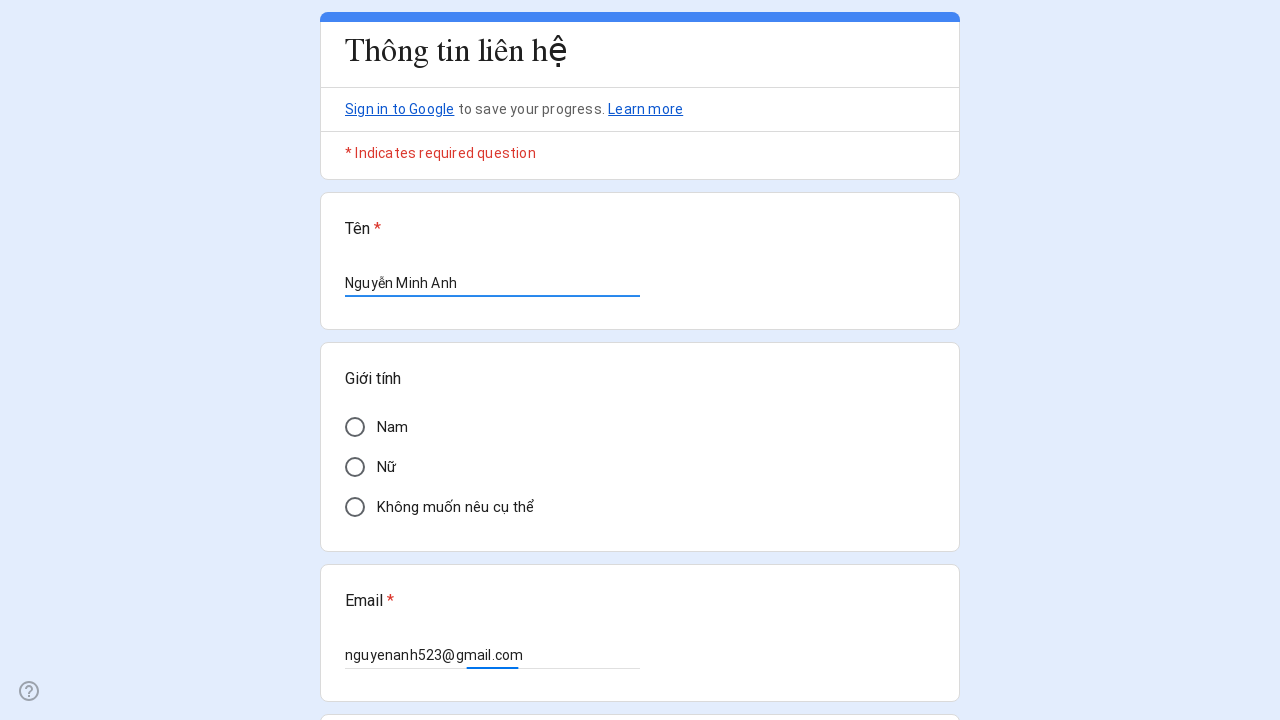

Filled in address field with '123 Đường Lê Lợi, Hà Nội, Việt Nam' on input.whsOnd.zHQkBf >> nth=2
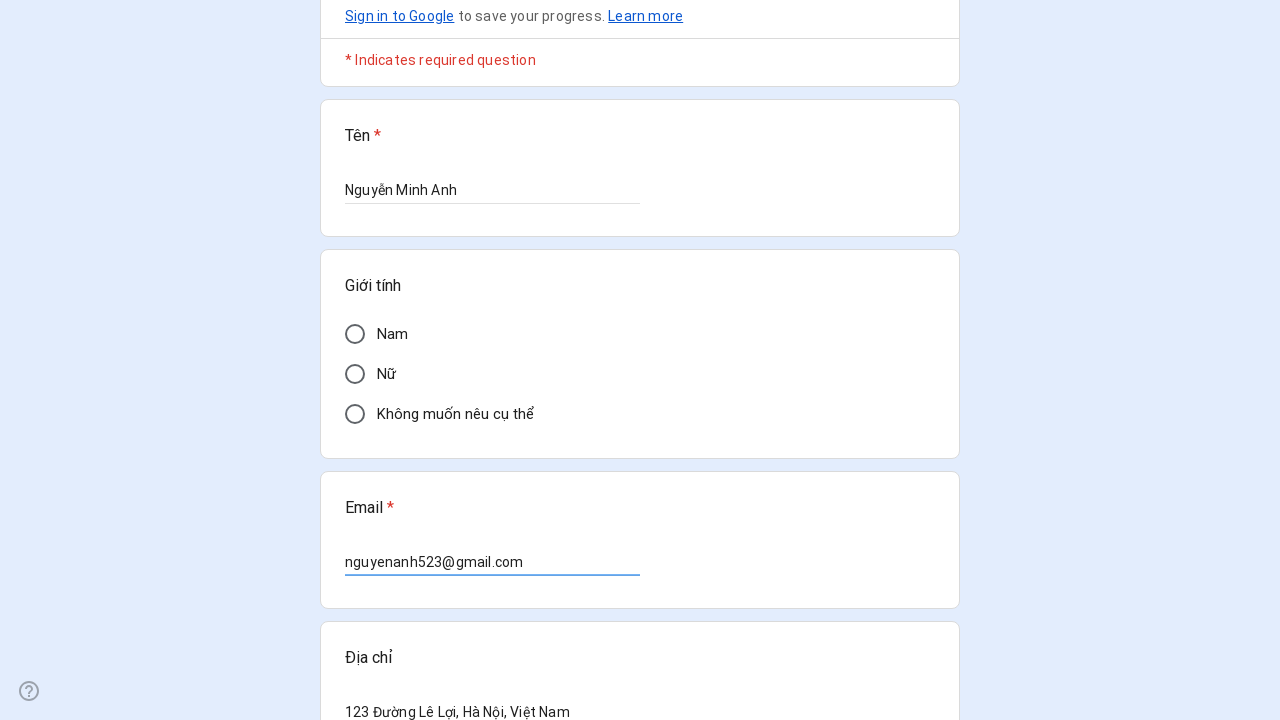

Filled in phone field with '0987654321' on input.whsOnd.zHQkBf >> nth=3
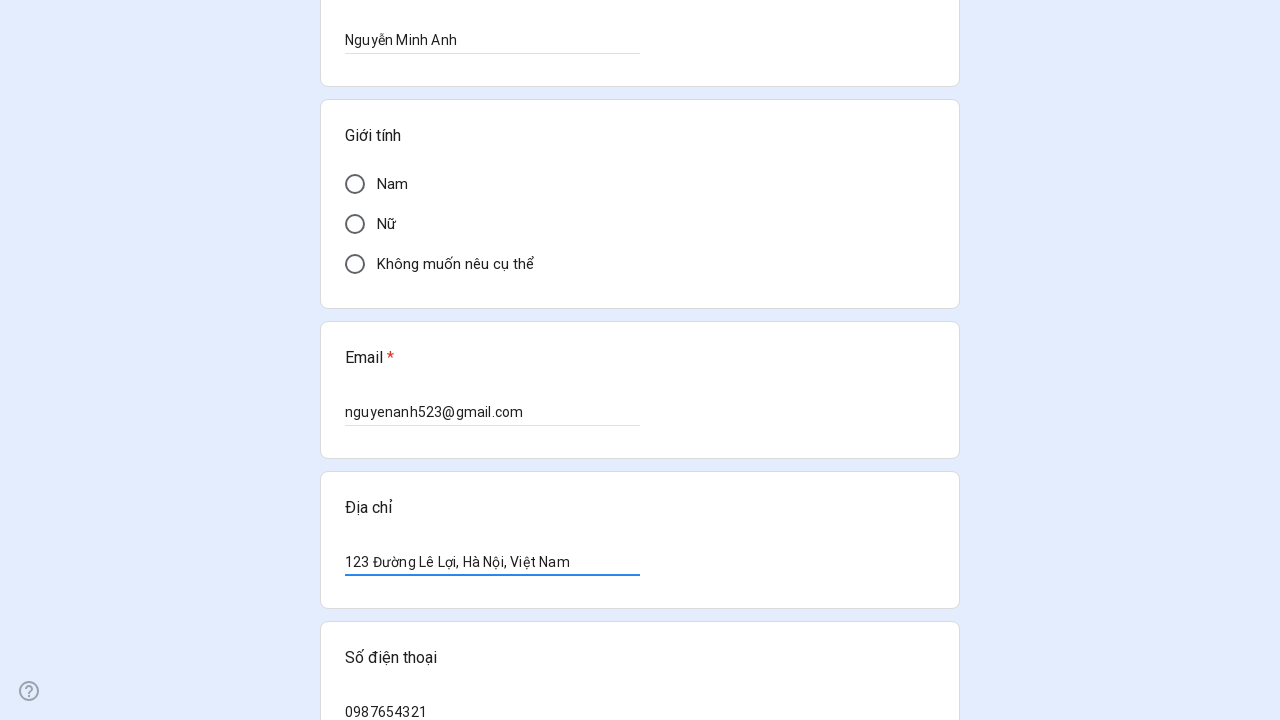

Located all gender radio button options
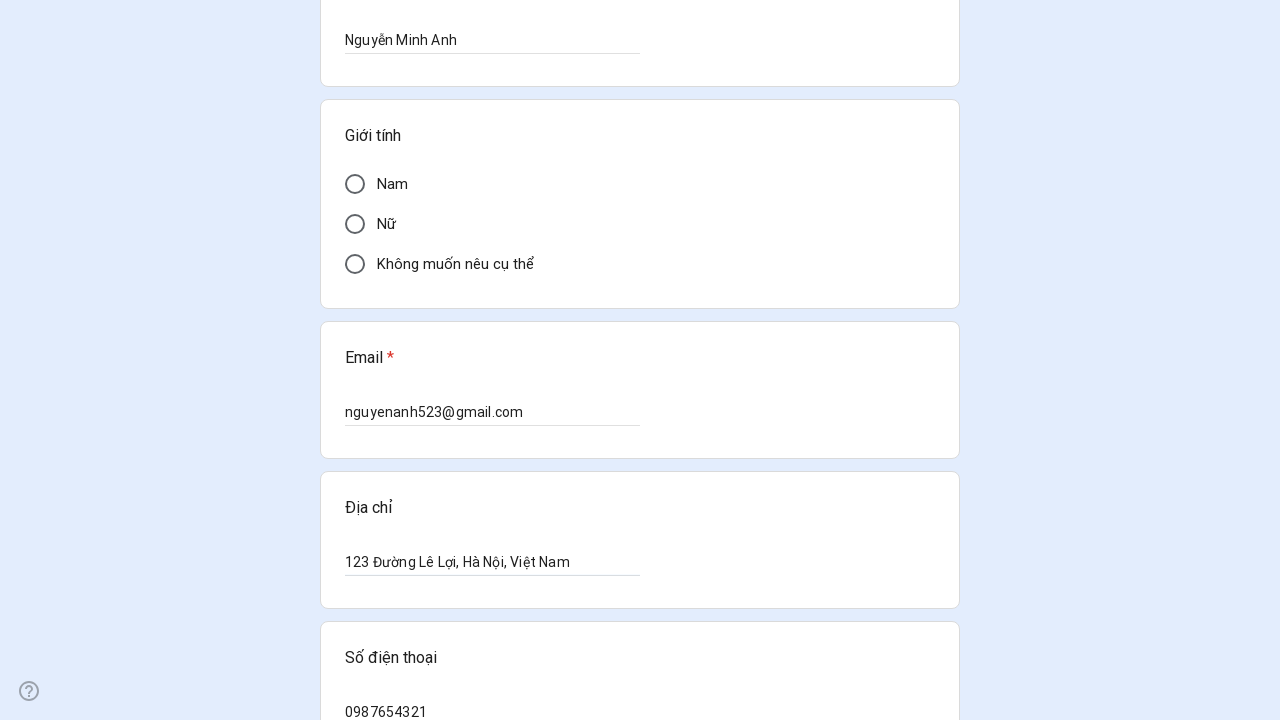

Selected male gender option at (376, 184) on div.bzfPab.wFGF8 >> nth=0
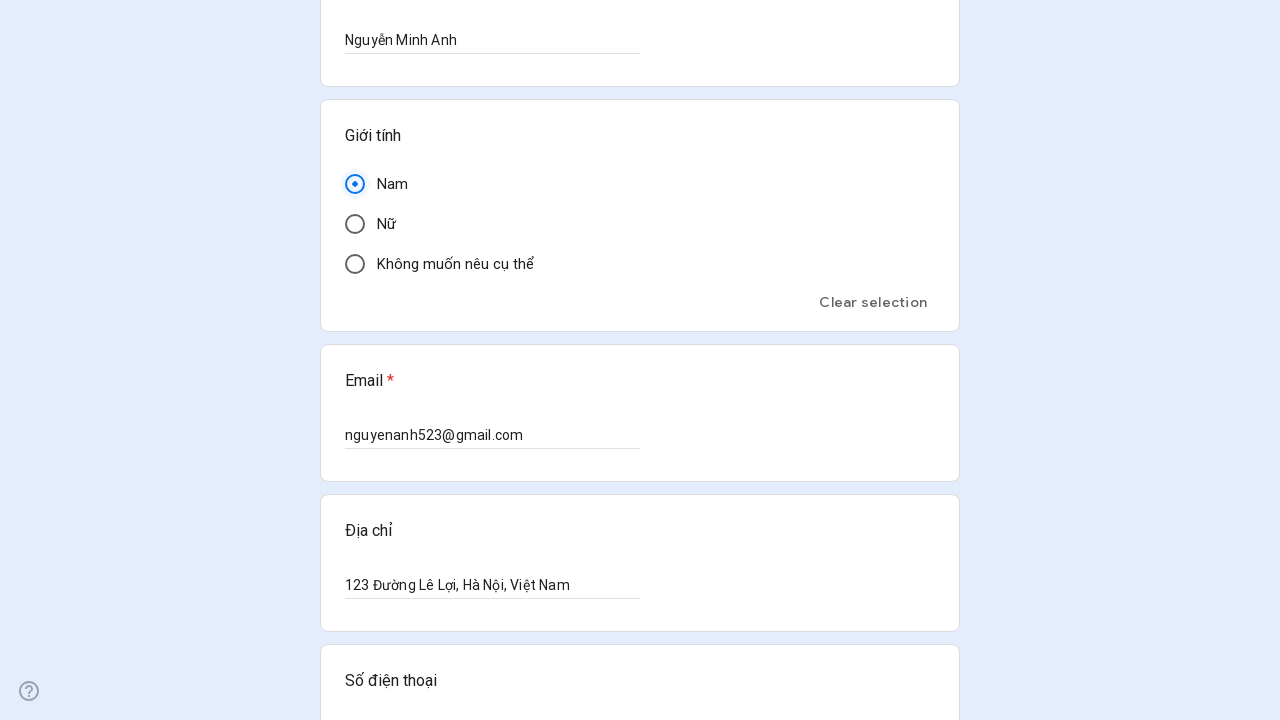

Clicked submit button to complete form submission at (368, 534) on xpath=//*[@id="mG61Hd"]/div[2]/div/div[3]/div[1]/div/div/span/span
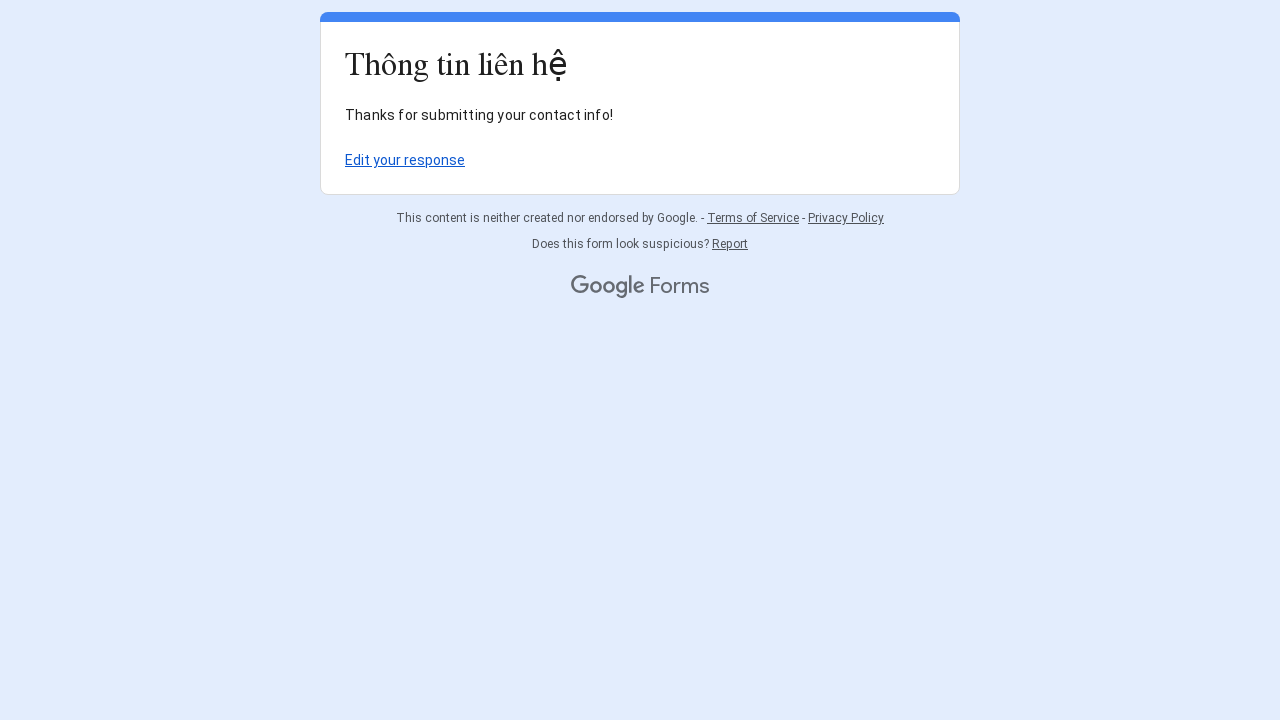

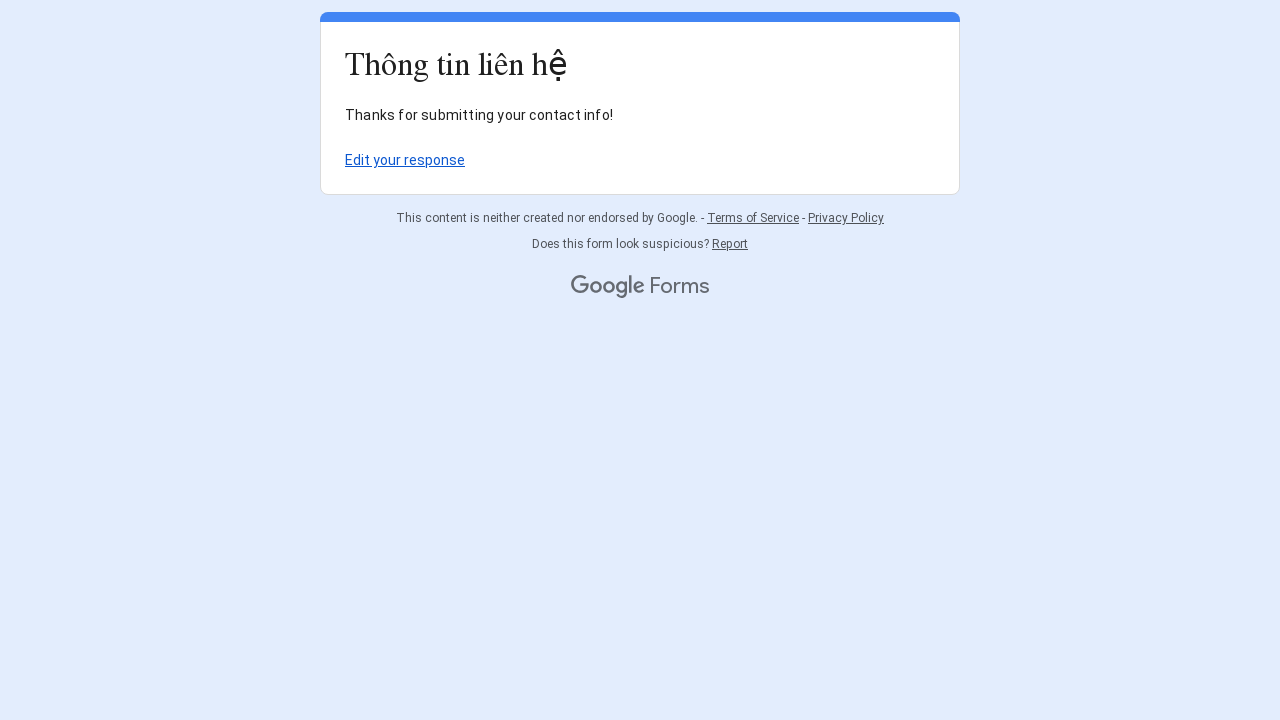